Tests modal dialog functionality by opening a modal with a button click and then closing it using JavaScript execution to click the close button

Starting URL: https://formy-project.herokuapp.com/modal

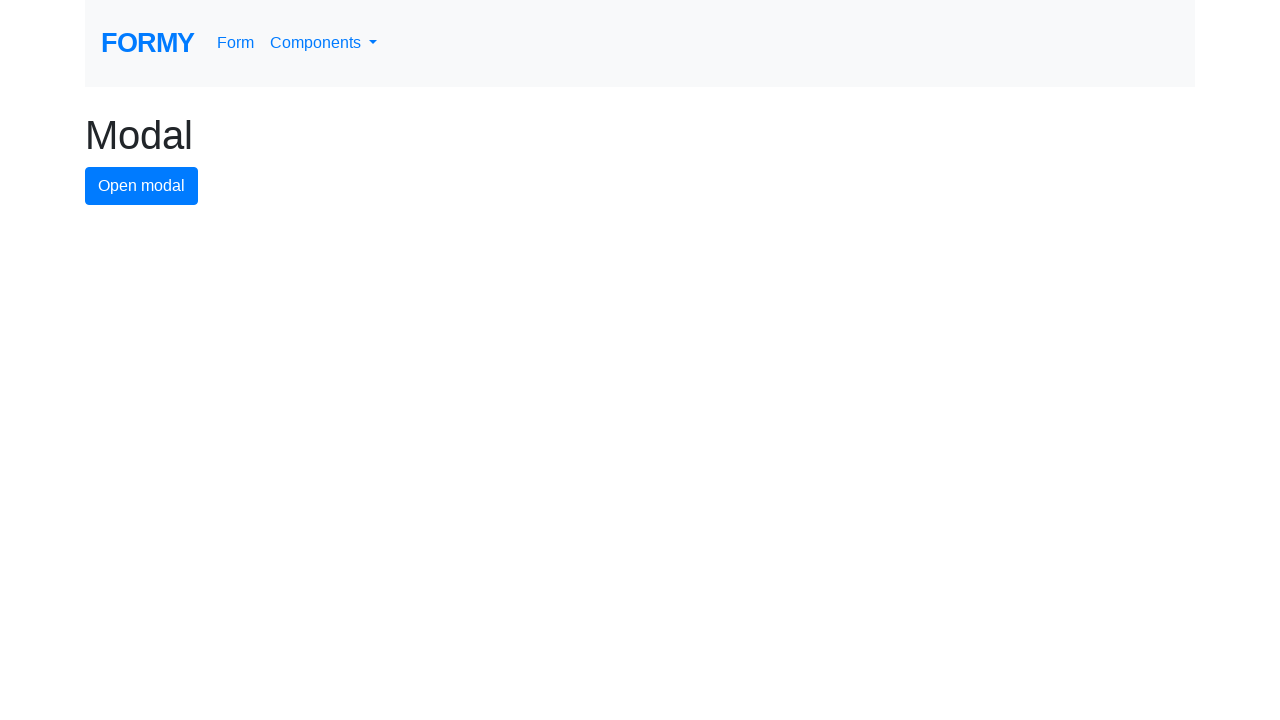

Navigated to modal dialog test page
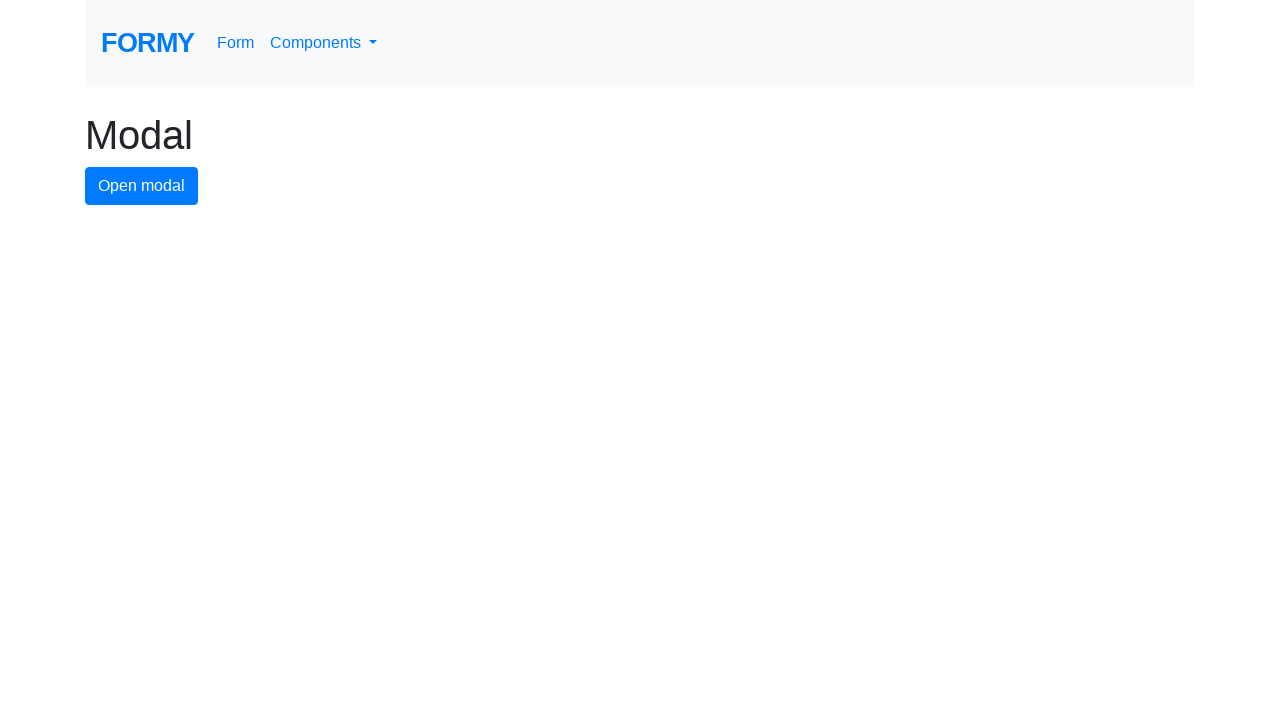

Clicked button to open modal dialog at (142, 186) on #modal-button
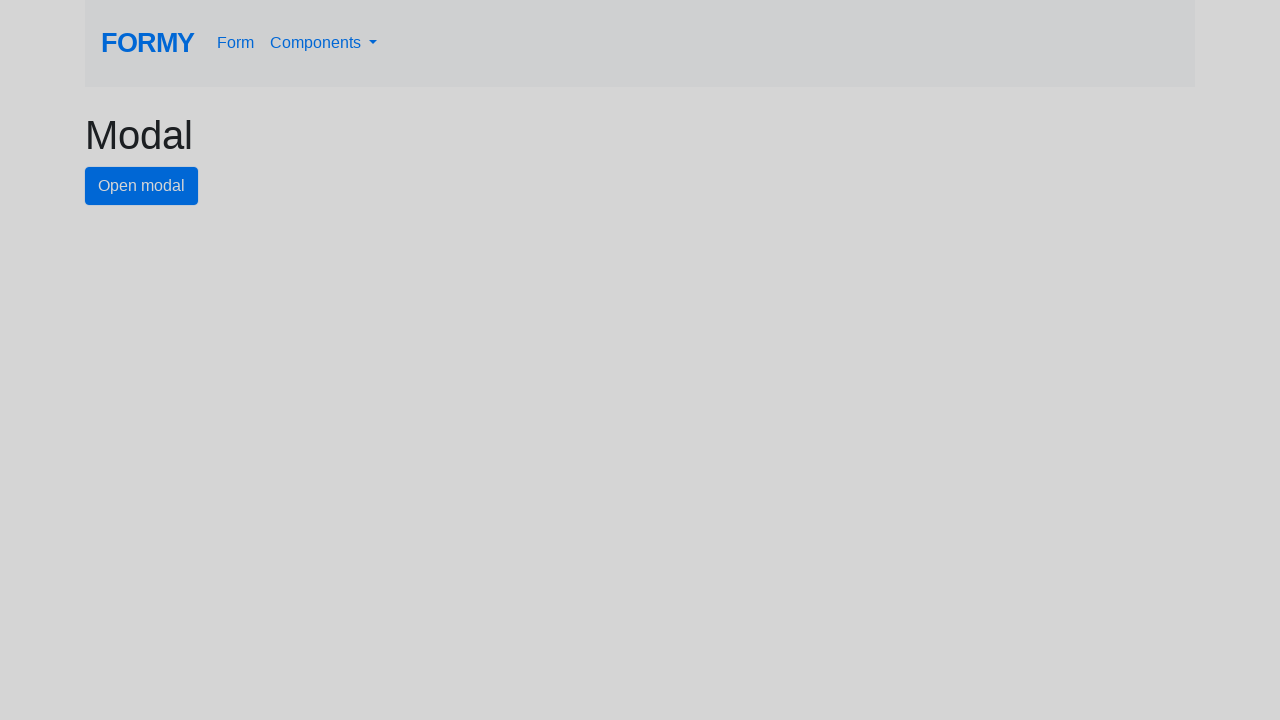

Clicked close button to dismiss modal using JavaScript execution at (782, 184) on #close-button
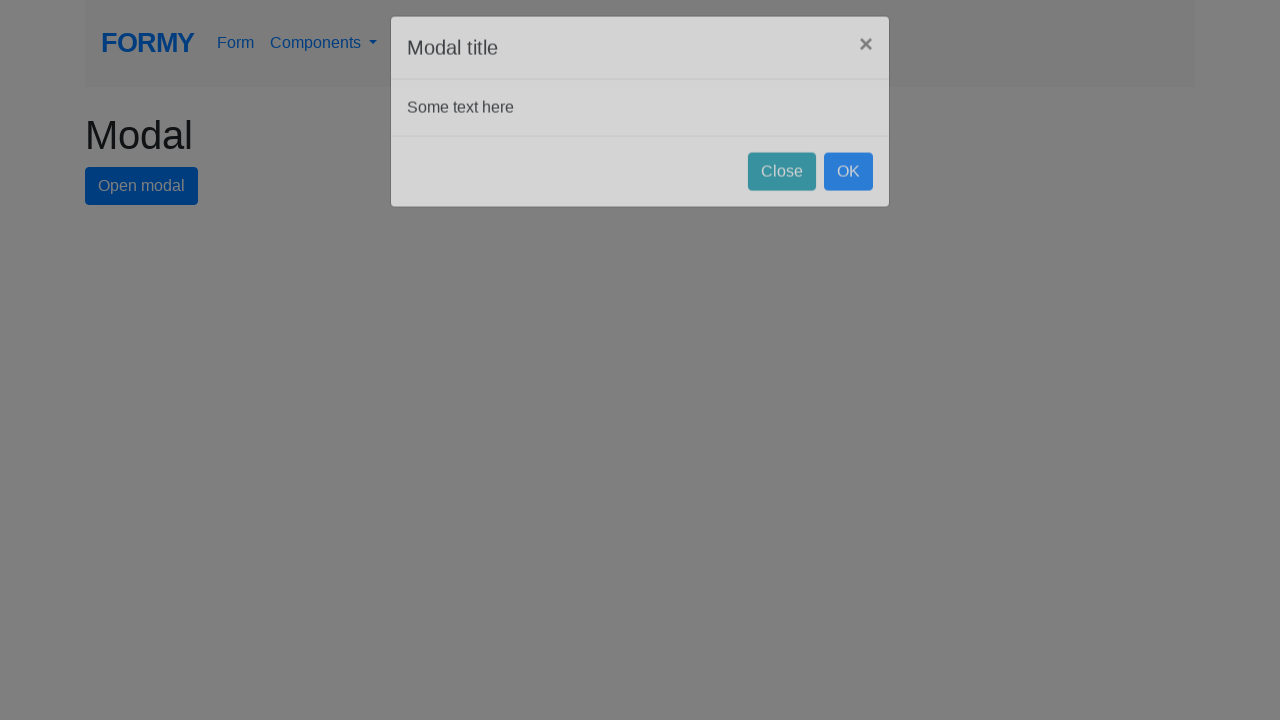

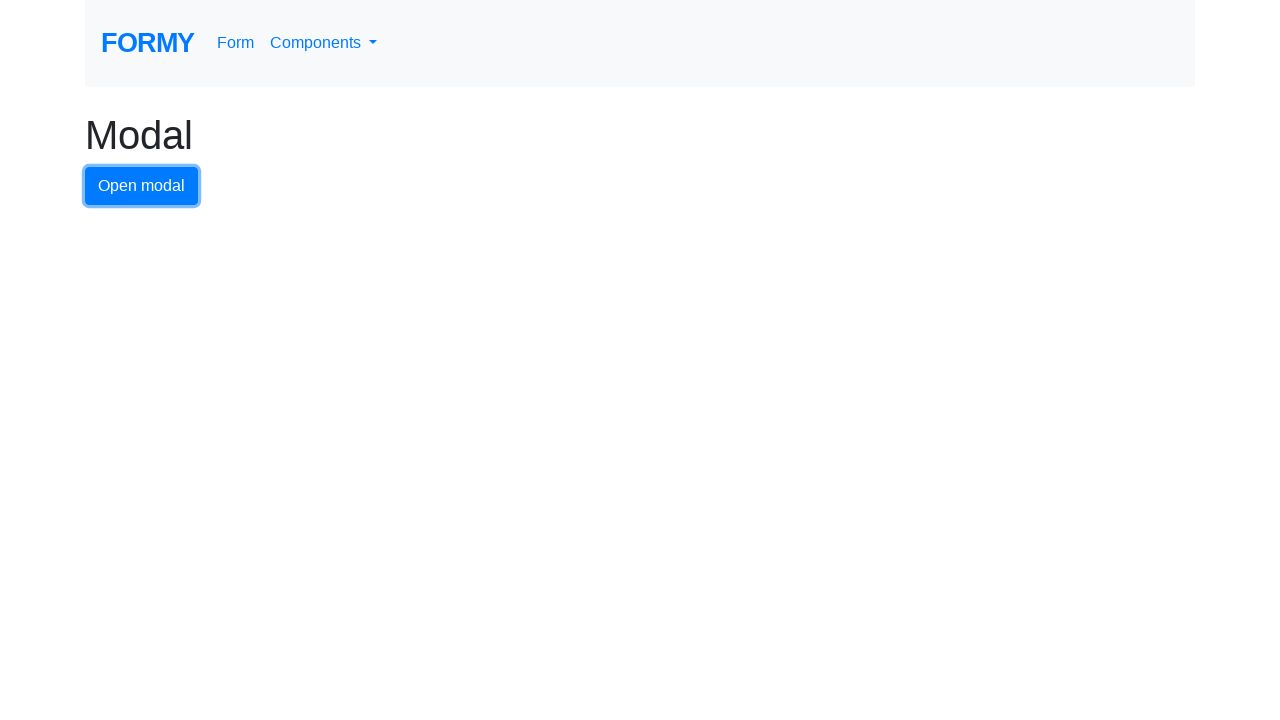